Navigates to ReactJS Tutorial tab, scrolls down the page and verifies that the right navigation highlights the current section with bold text and blue line

Starting URL: https://legacy.reactjs.org/

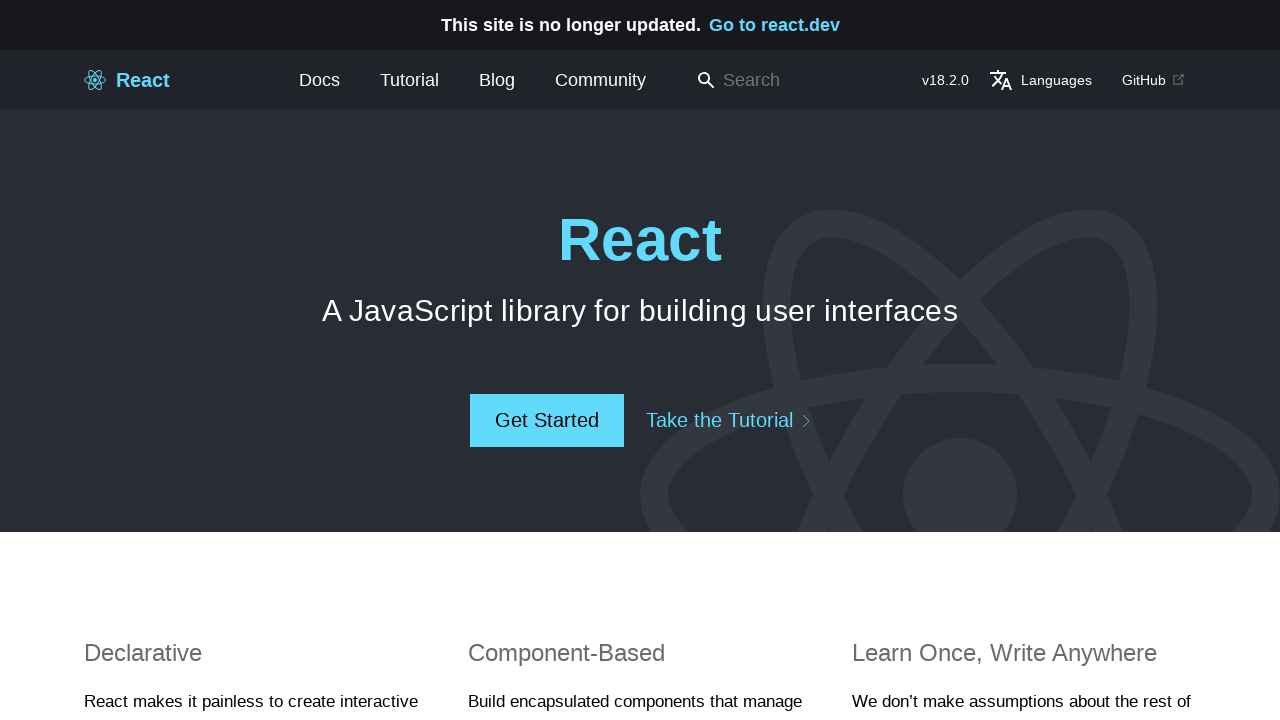

Clicked on Tutorial tab at (410, 80) on xpath=//a[text()='Tutorial']
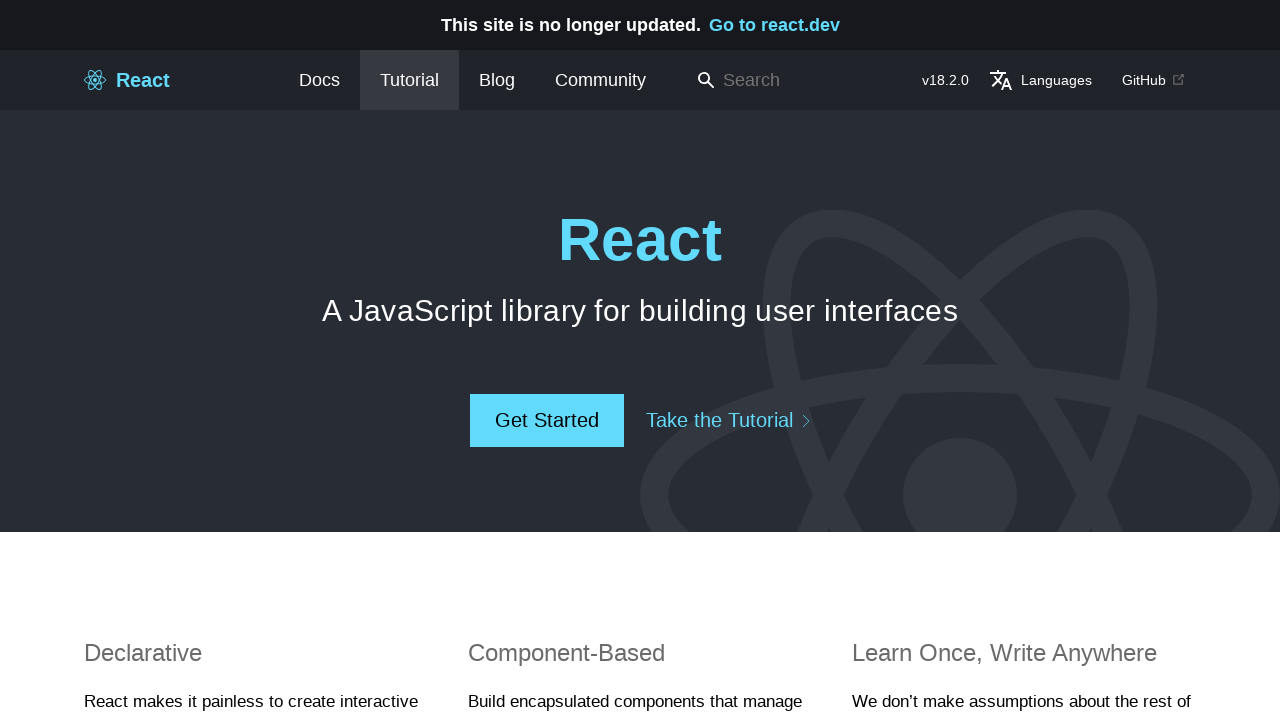

Tutorial page loaded successfully
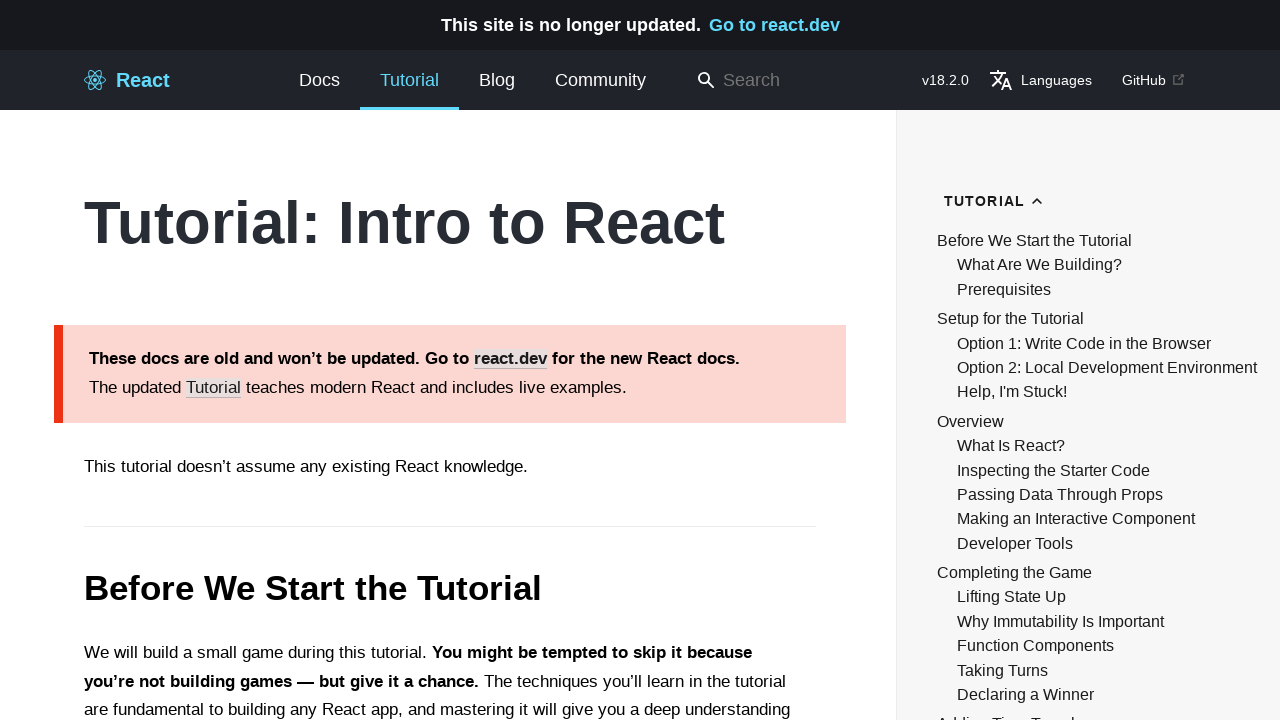

Scrolled down the page by 20000 pixels
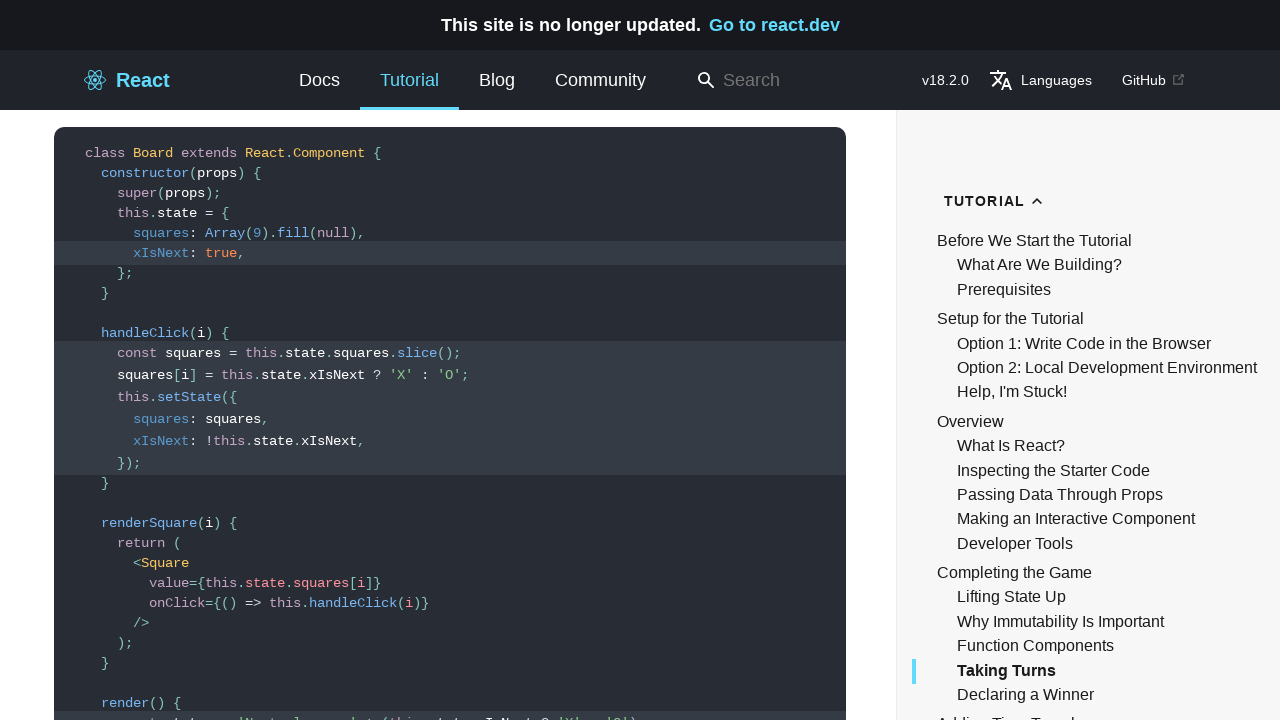

Waited for scroll animation to complete
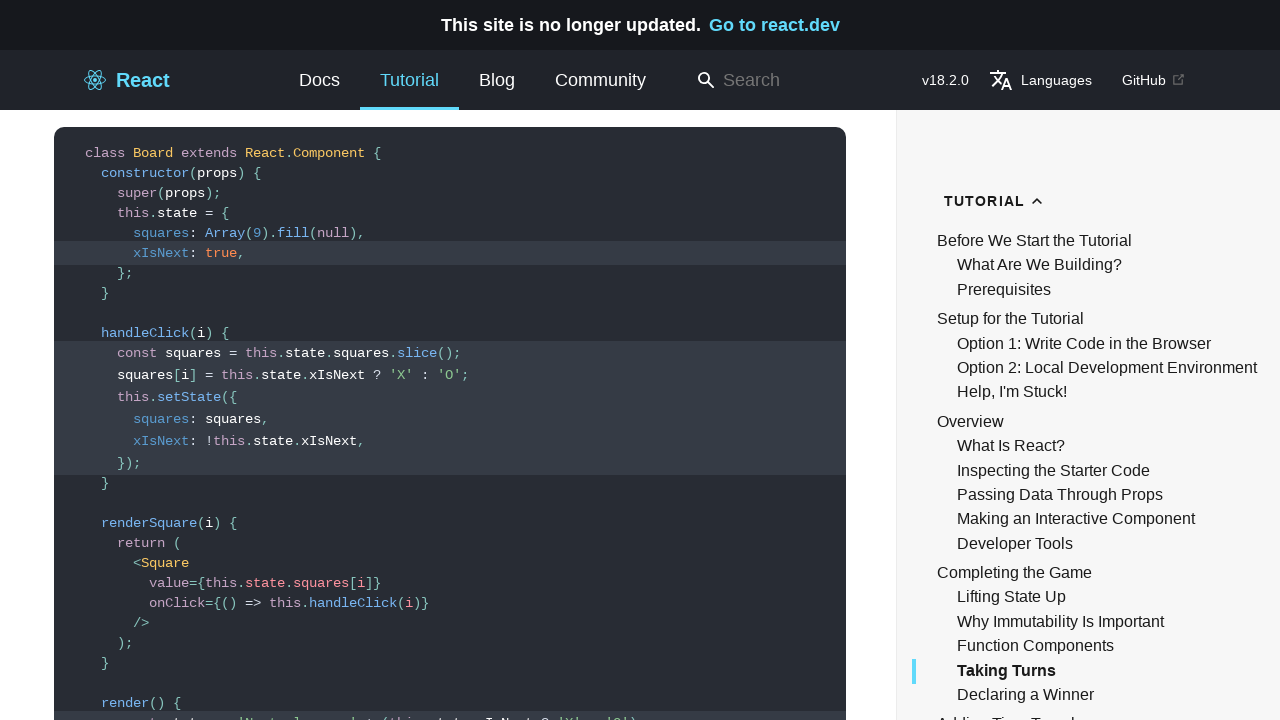

Scrolled 'Taking Turns' navigation item into view
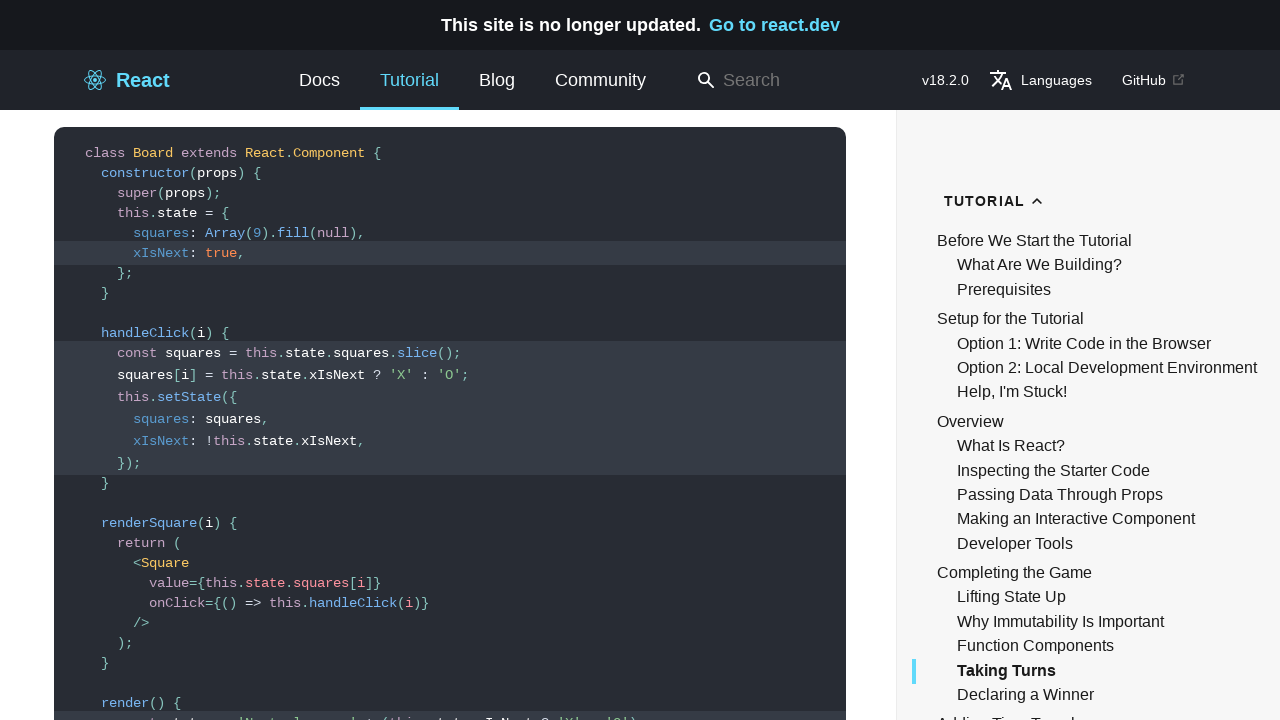

Verified 'Taking Turns' navigation item has bold text styling (font-weight: 700)
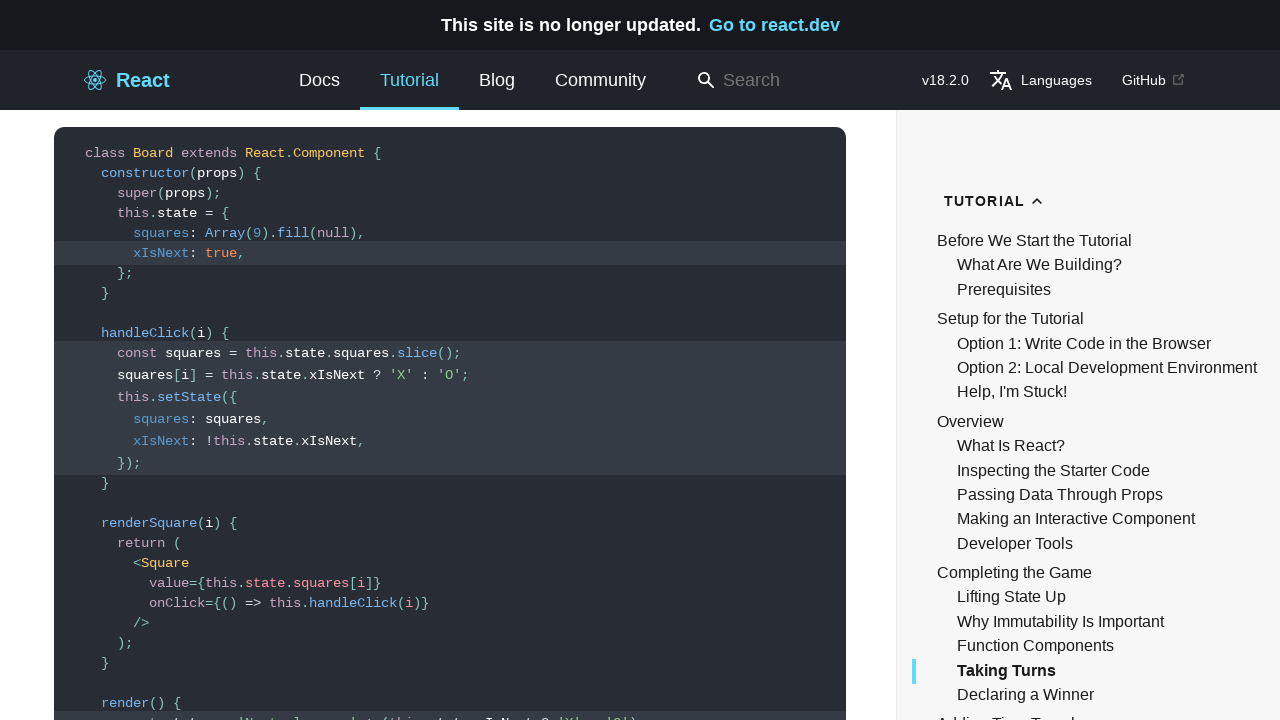

Verified blue line indicator is visible next to active navigation item
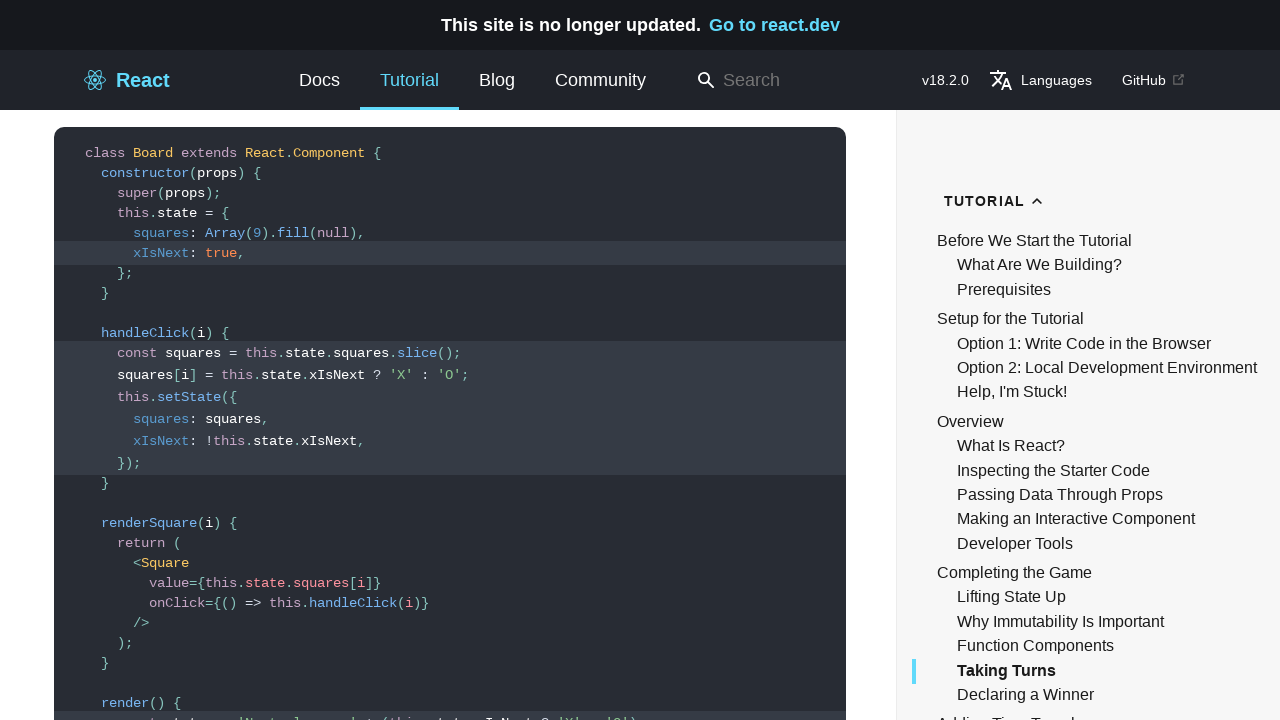

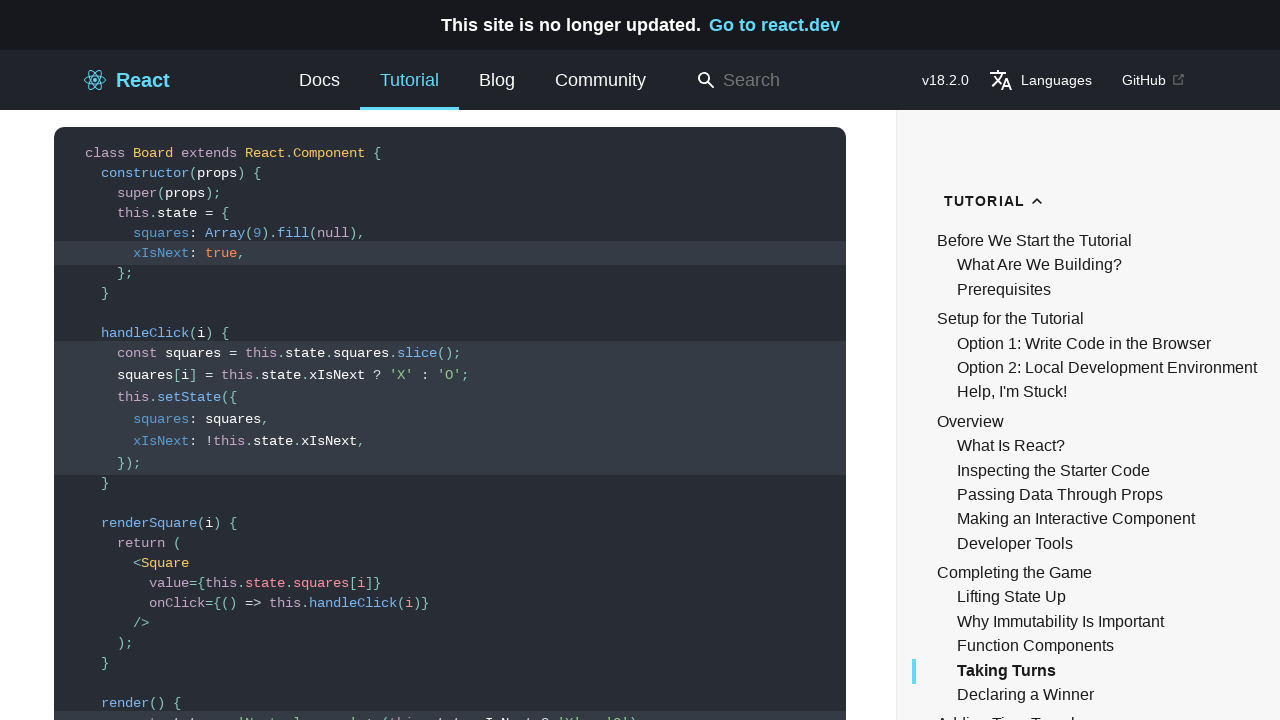